Tests JavaScript alert interactions by clicking buttons that trigger different types of alerts (simple alert, timed alert, confirm dialog, and prompt) and handling them appropriately

Starting URL: https://demoqa.com/alerts

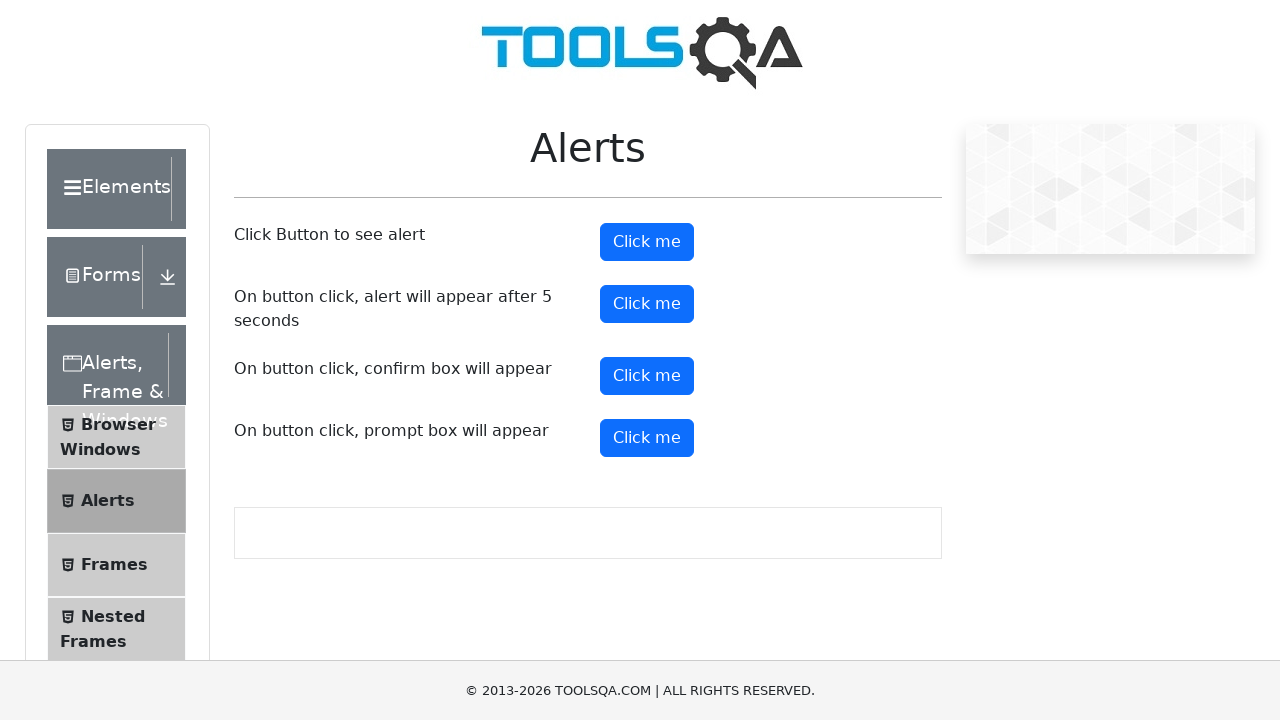

Clicked alert button to trigger simple alert at (647, 242) on #alertButton
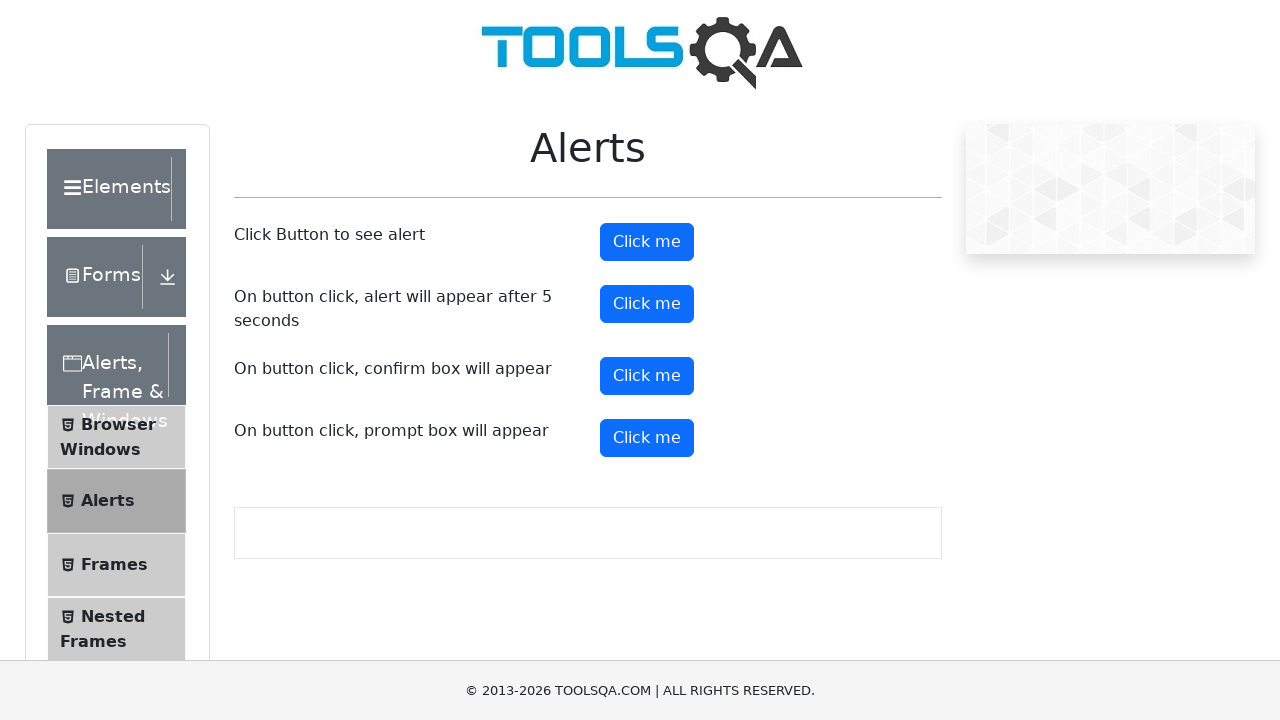

Set up dialog handler to accept alerts
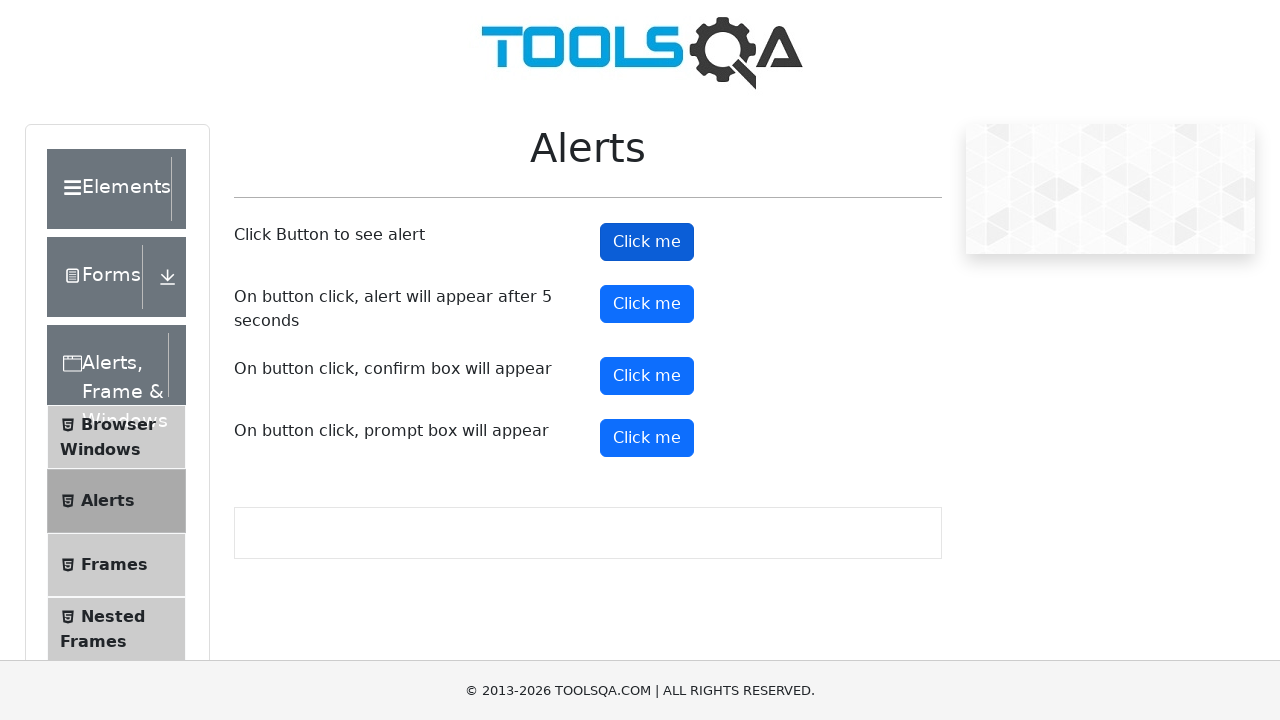

Clicked timed alert button (alert will appear after 5 seconds) at (647, 304) on #timerAlertButton
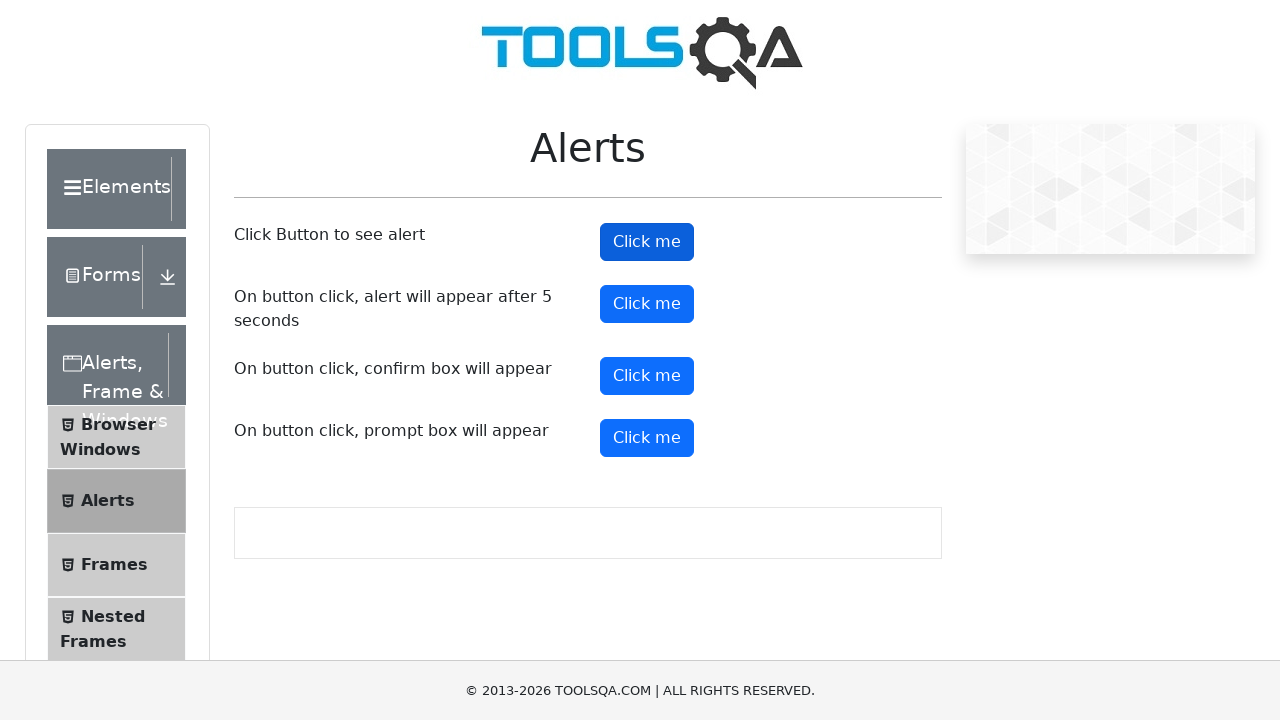

Set up dialog handler to dismiss confirm dialog
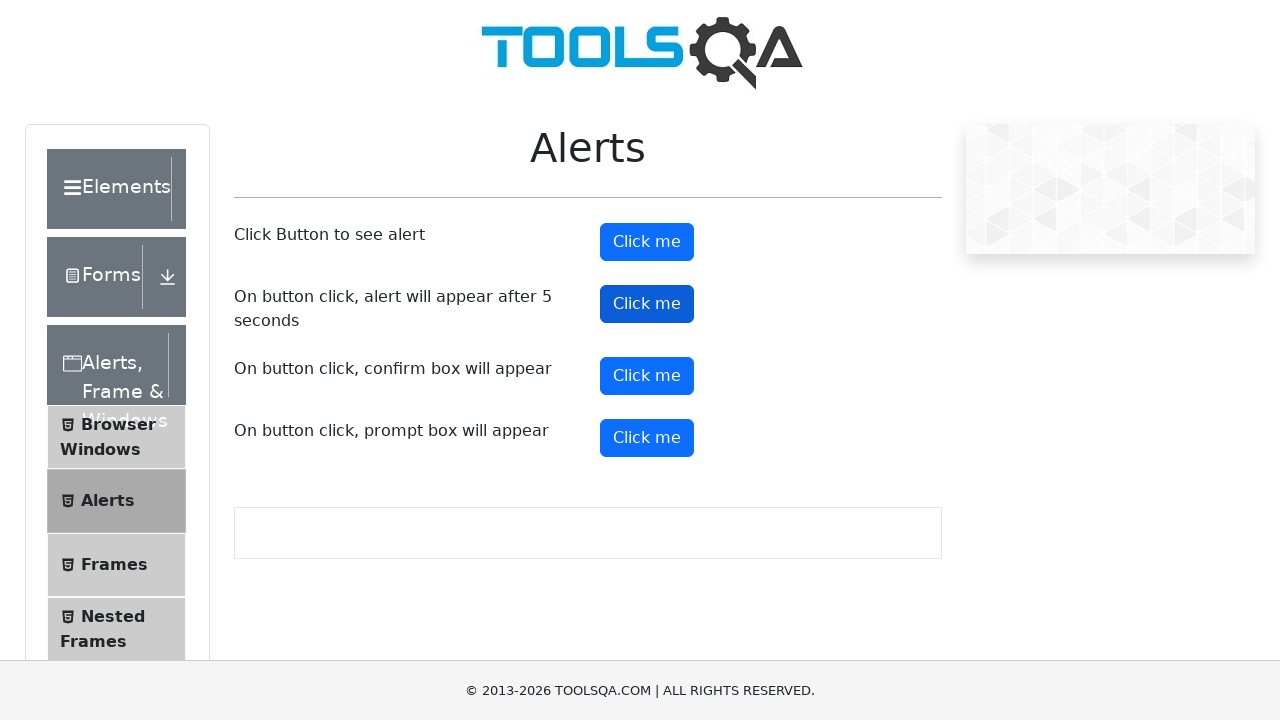

Clicked confirm button and dismissed the confirm dialog at (647, 376) on #confirmButton
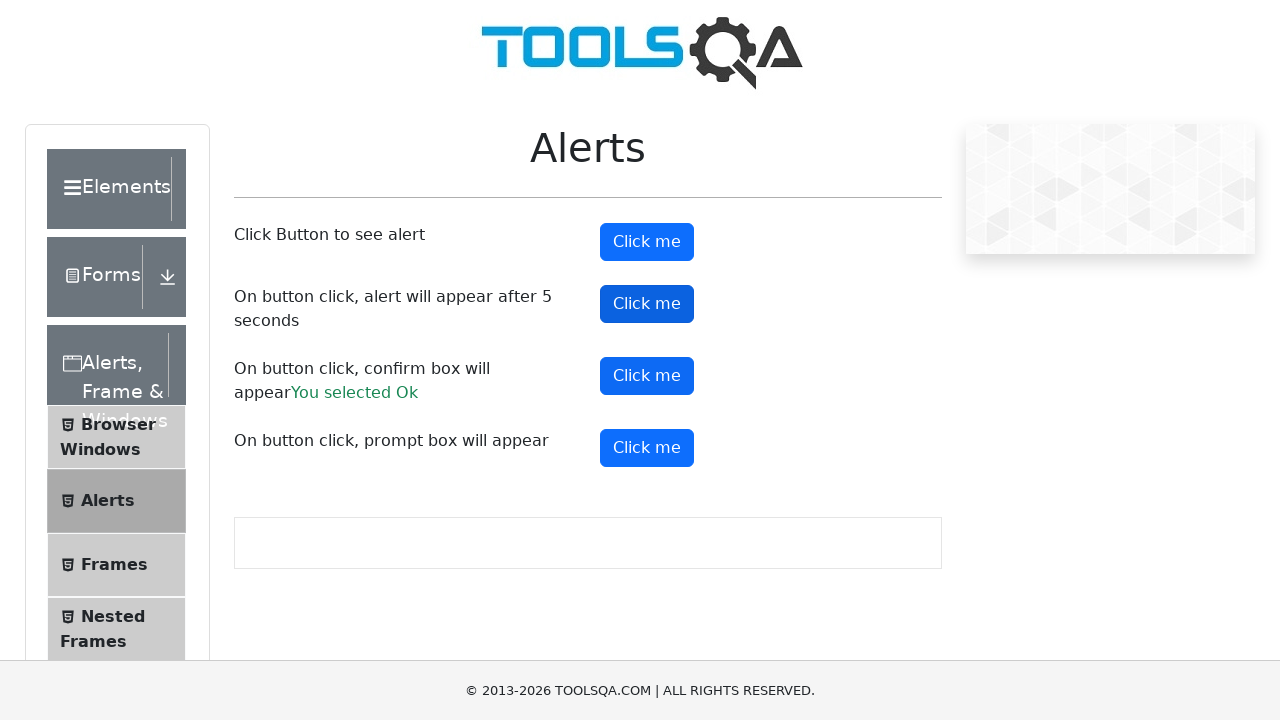

Set up dialog handler to accept prompt with 'Test input text'
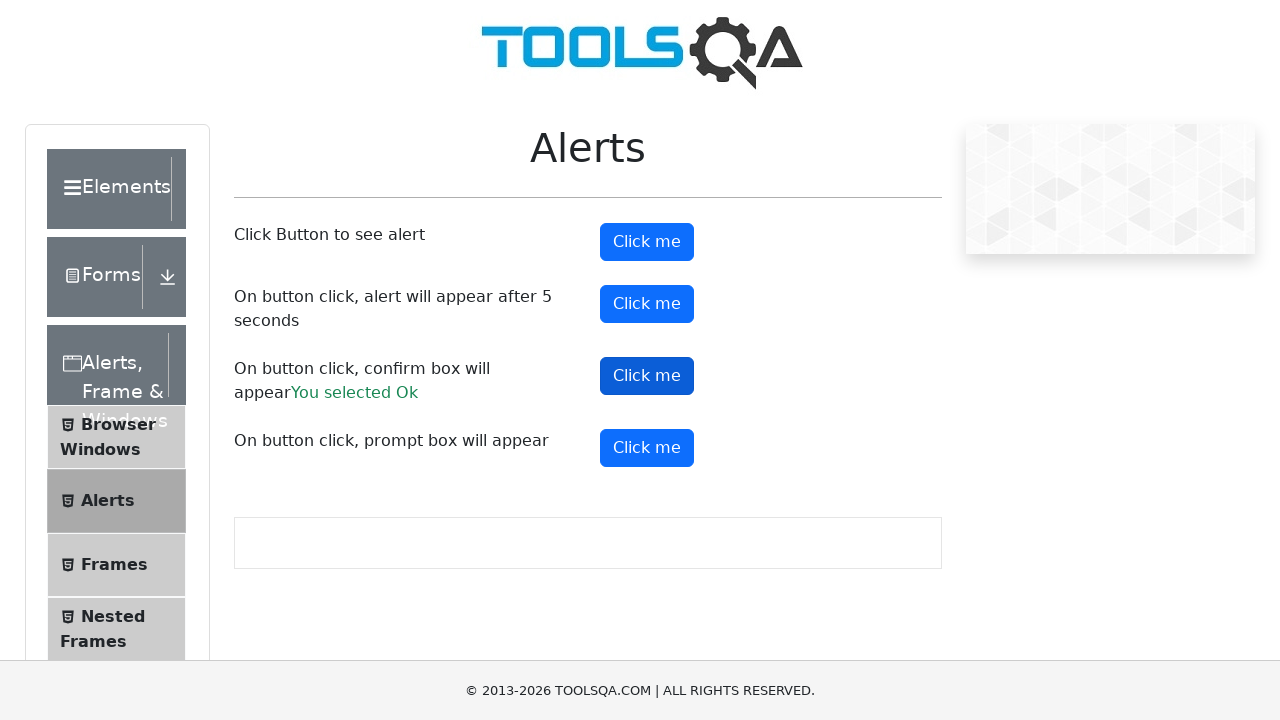

Clicked prompt button and entered text in prompt dialog at (647, 448) on #promtButton
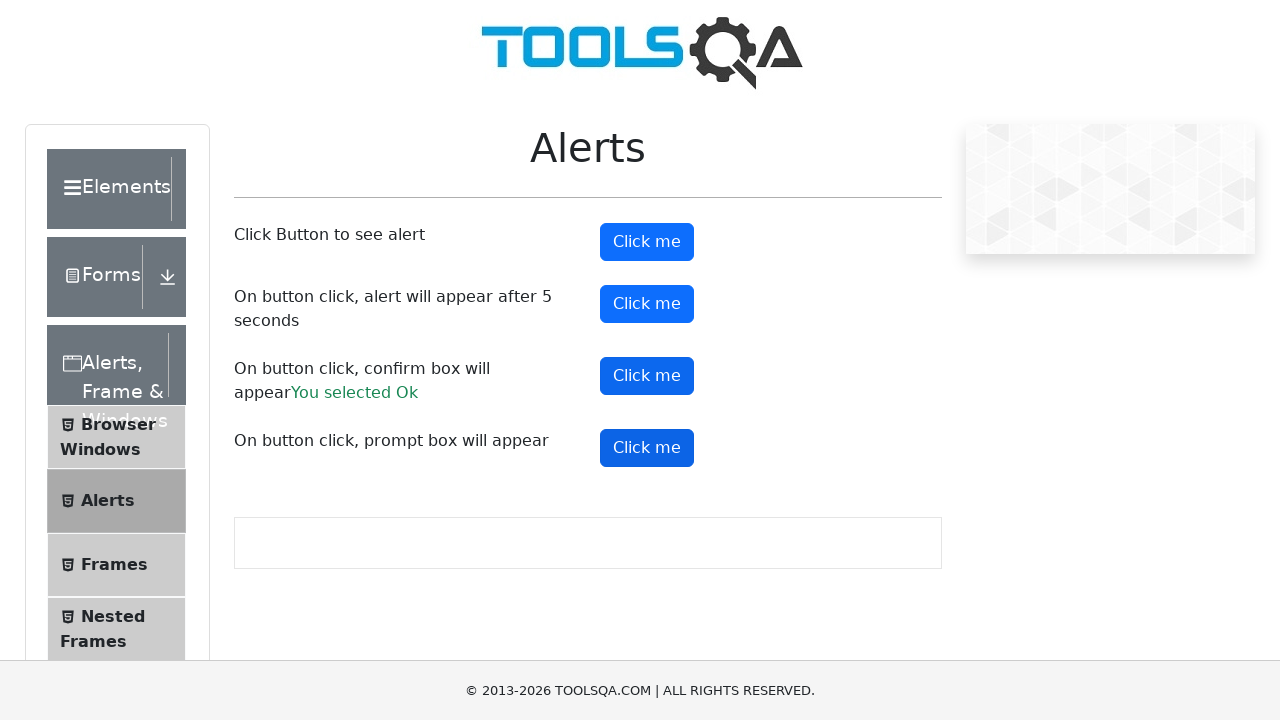

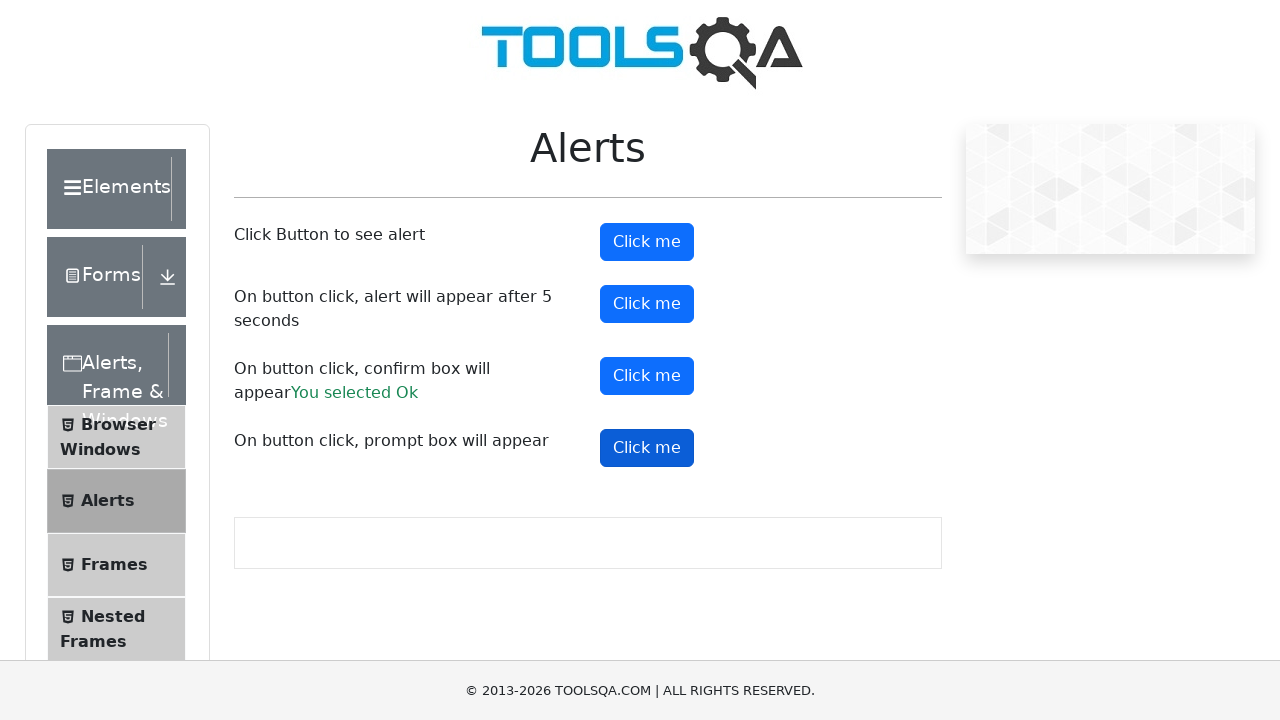